Tests renting all three cats and then clicking Reset to verify cats are restored to their original state.

Starting URL: https://cs1632.appspot.com/rent-a-cat

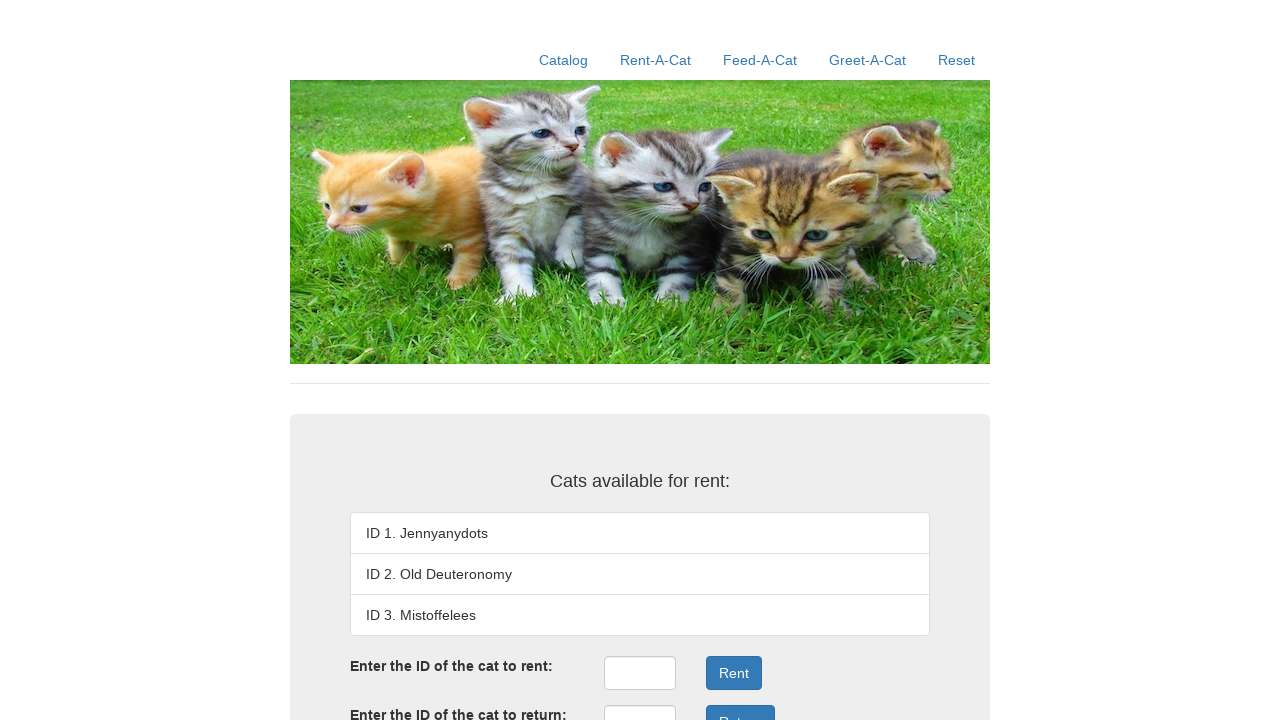

Clicked rentID field to rent cat 1 at (640, 673) on #rentID
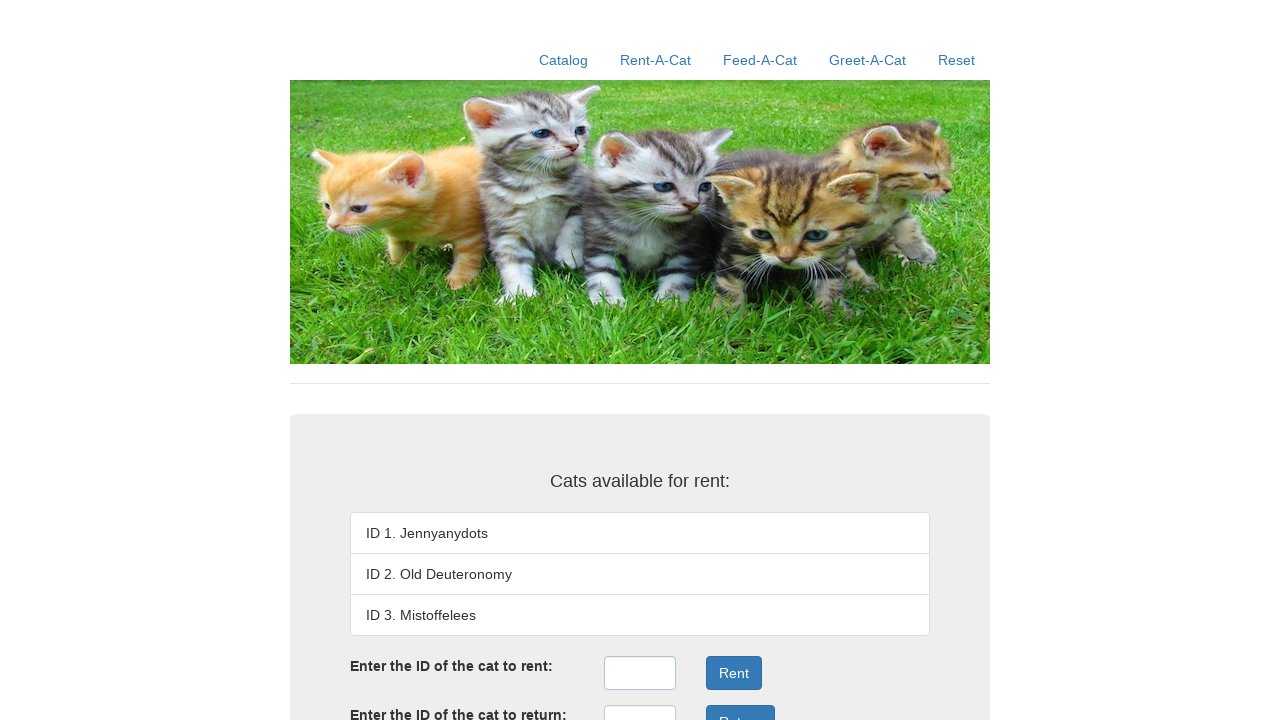

Filled rentID field with '1' on #rentID
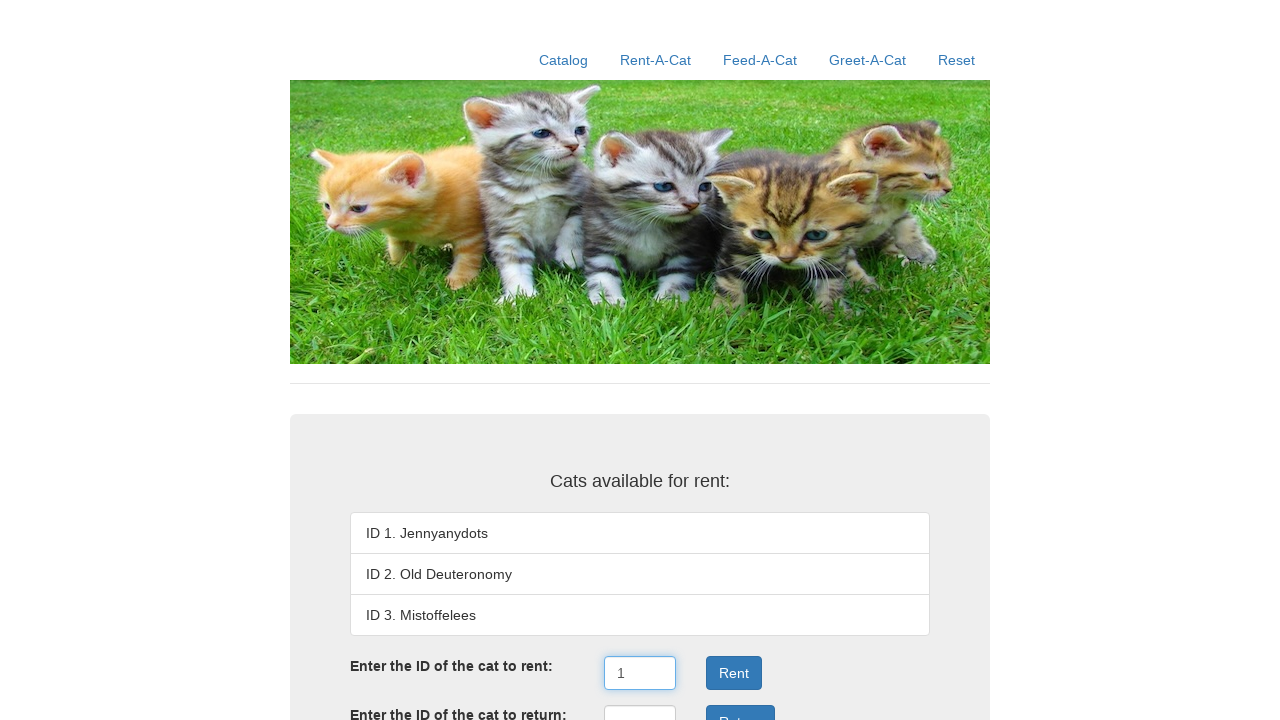

Clicked submit button to rent cat 1 at (734, 673) on .form-group:nth-child(3) .btn
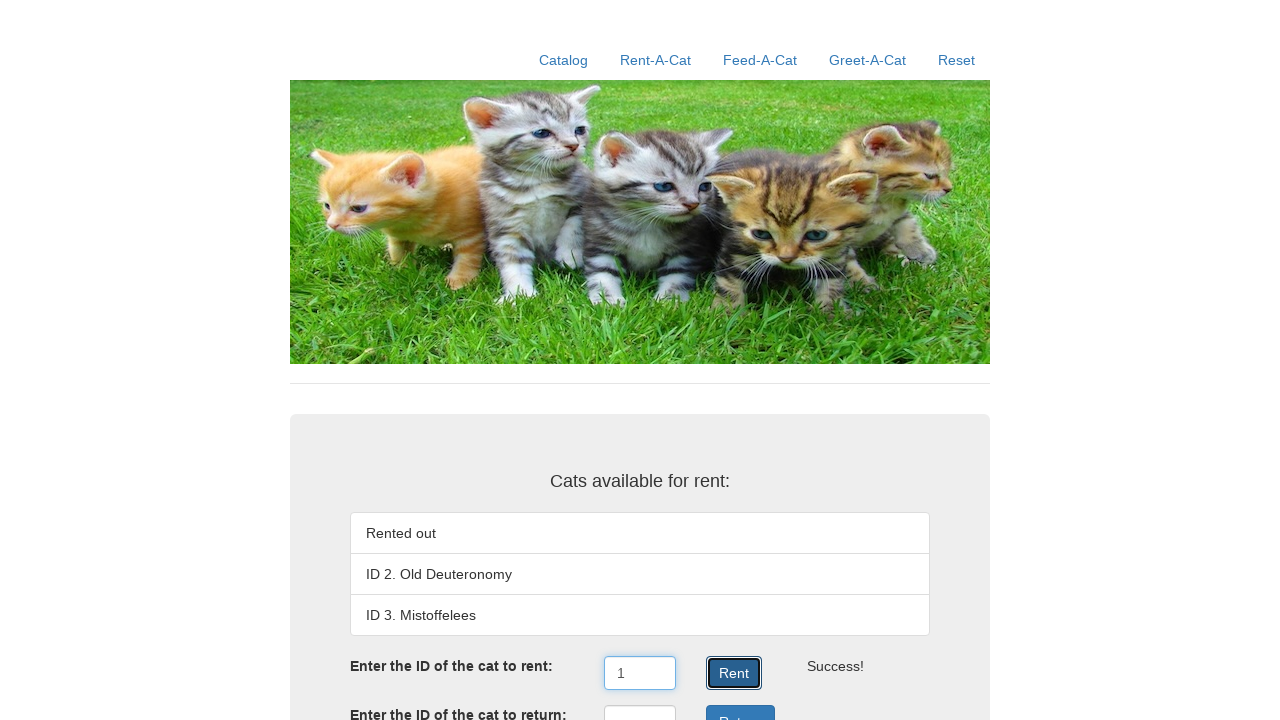

Clicked rentID field to rent cat 2 at (640, 673) on #rentID
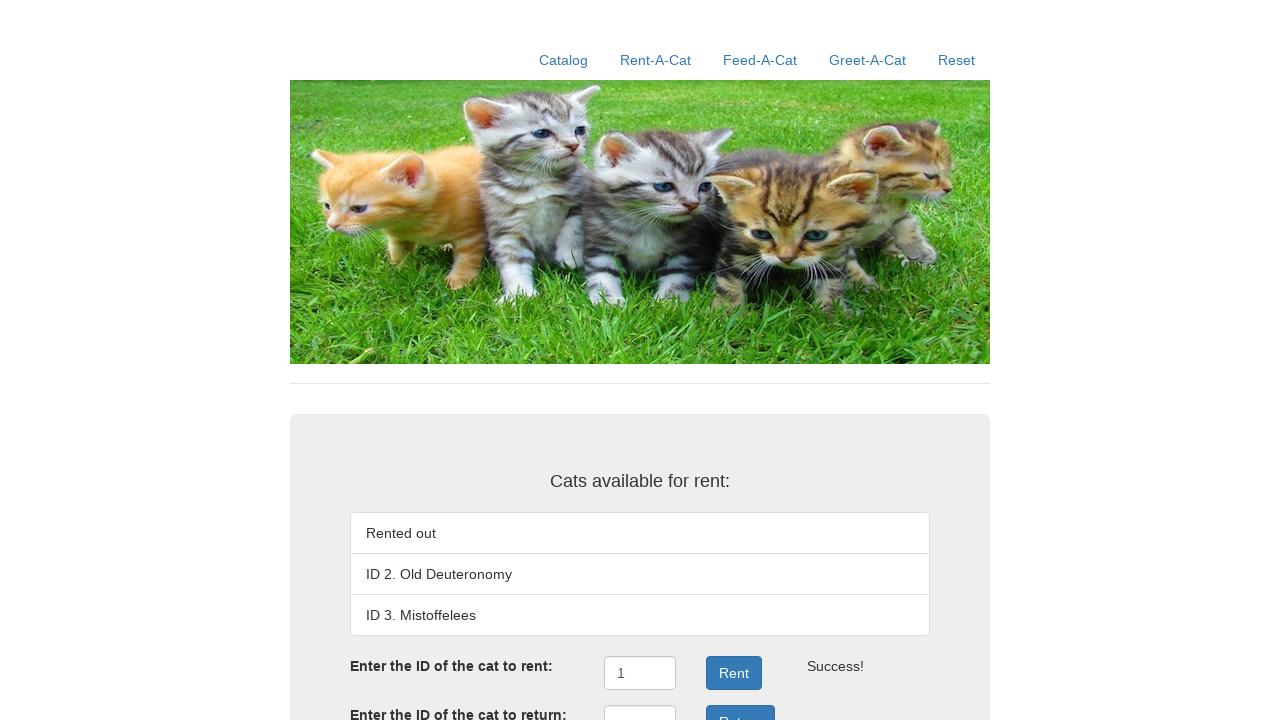

Filled rentID field with '2' on #rentID
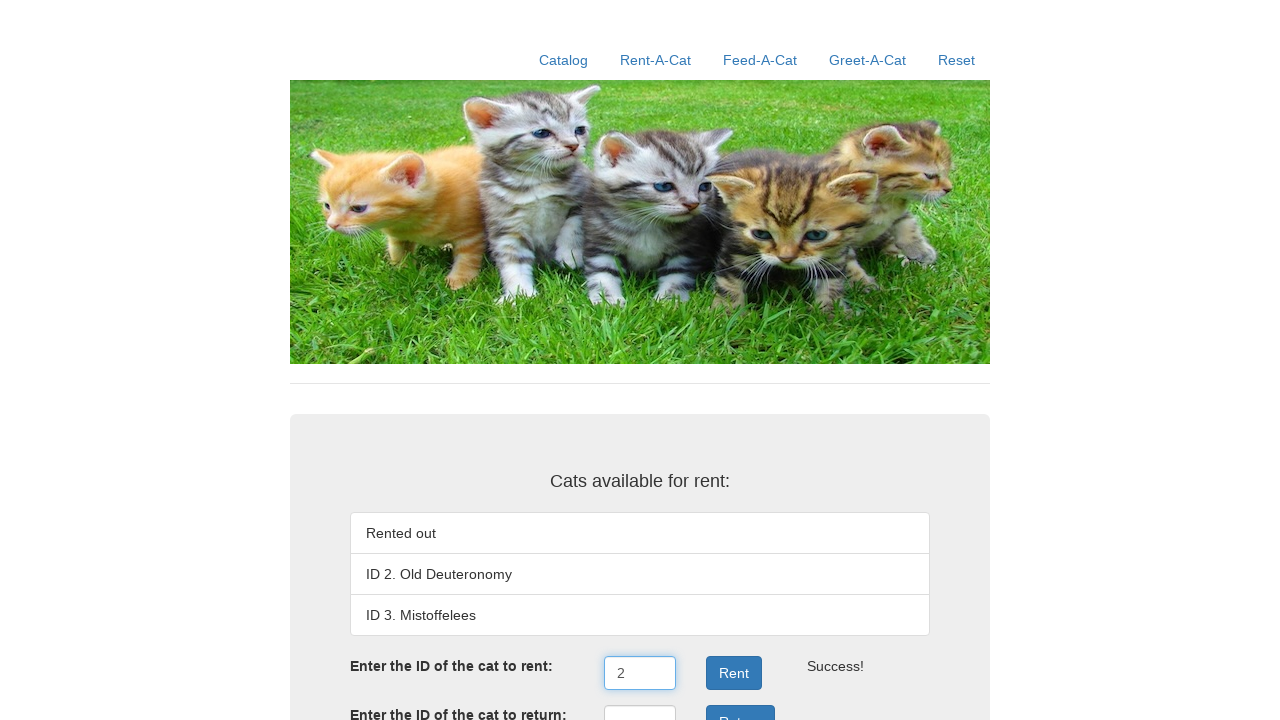

Clicked submit button to rent cat 2 at (734, 673) on .form-group:nth-child(3) .btn
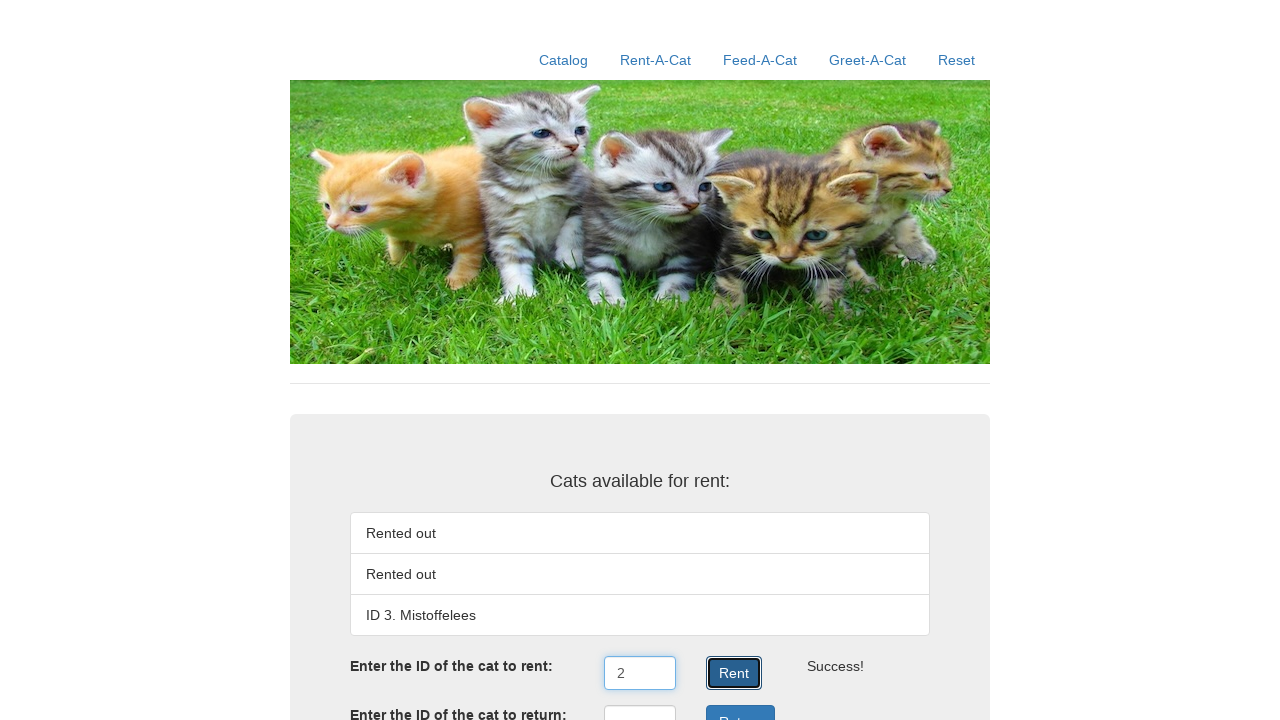

Clicked rentID field to rent cat 3 at (640, 673) on #rentID
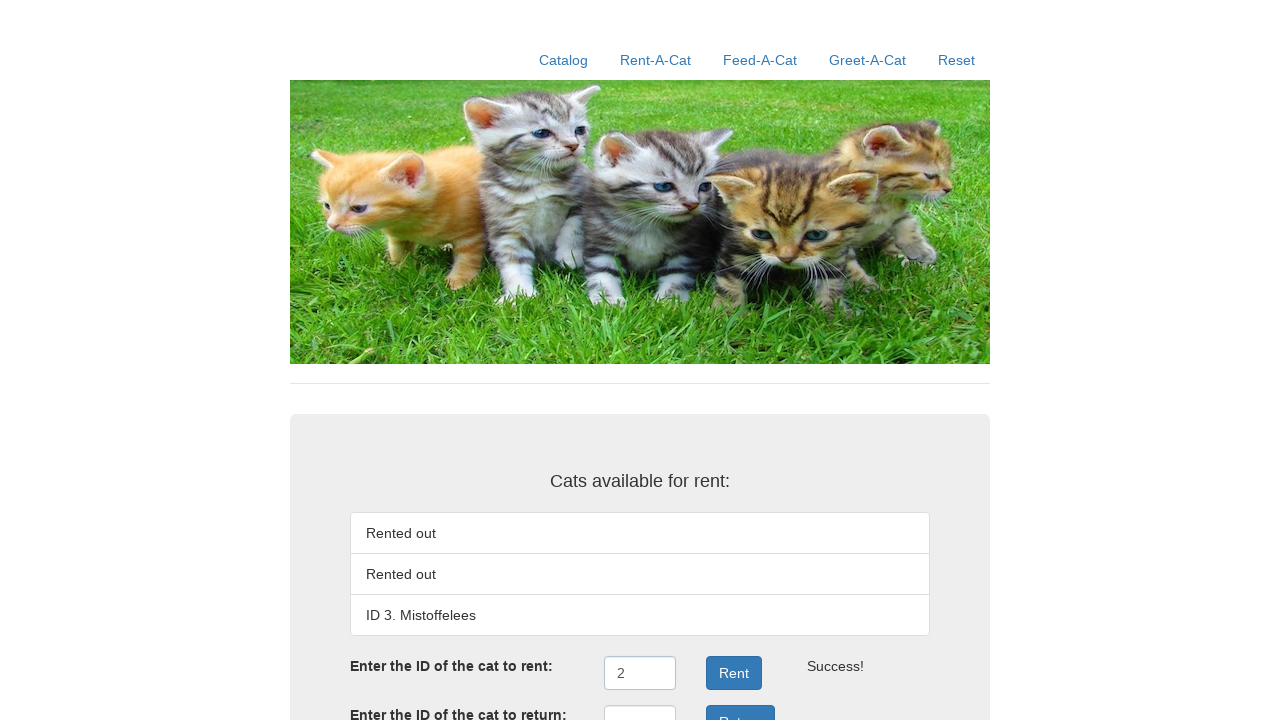

Filled rentID field with '3' on #rentID
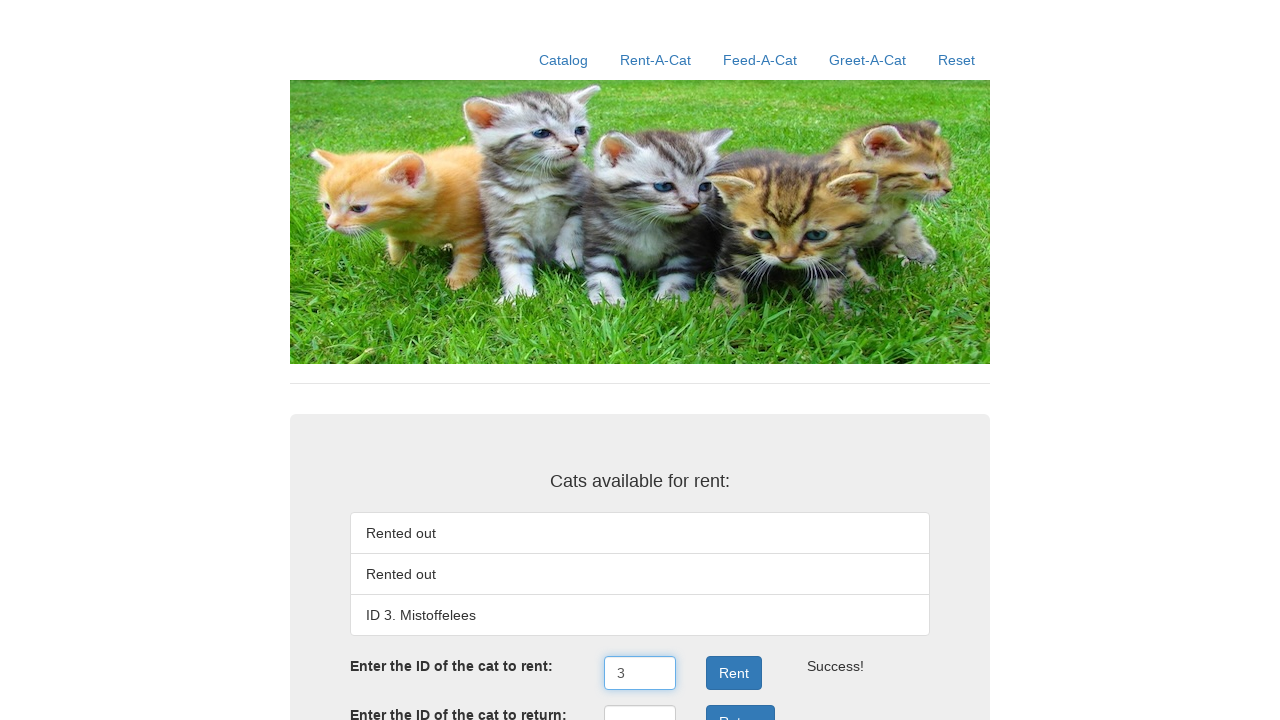

Clicked submit button to rent cat 3 at (734, 673) on .form-group:nth-child(3) .btn
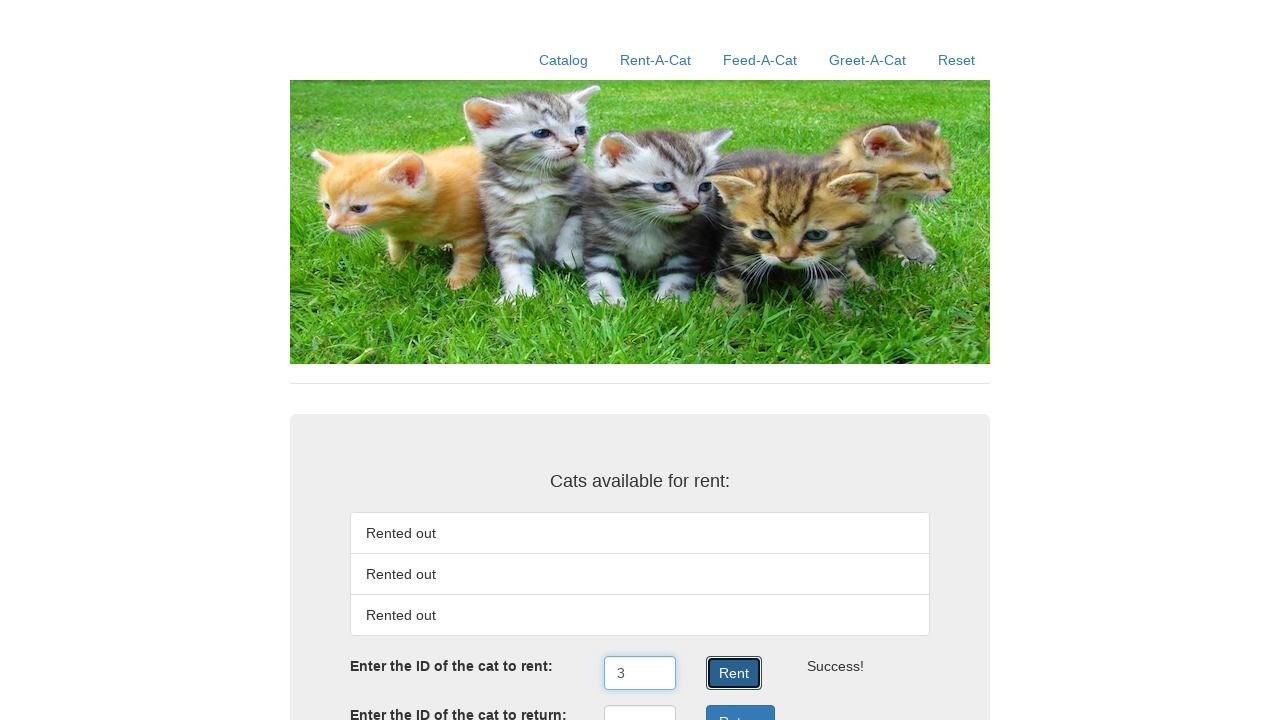

Clicked Reset link to restore all cats to original state at (956, 60) on a:text('Reset')
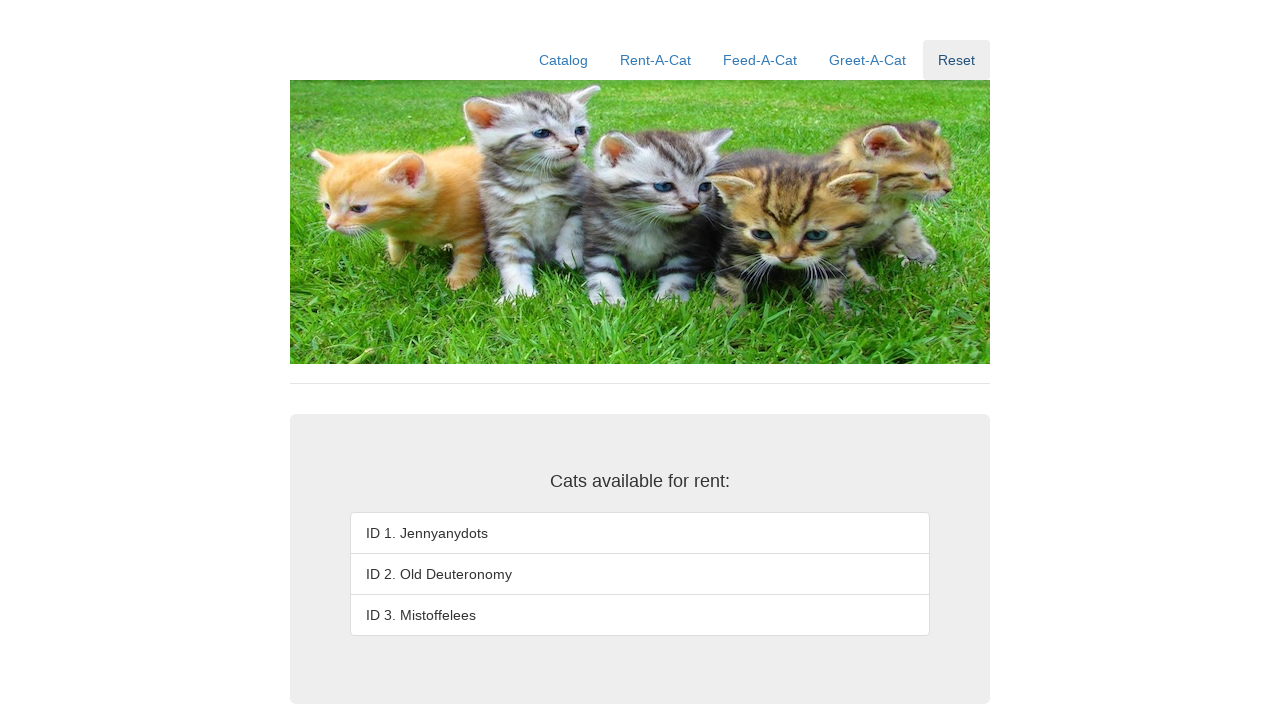

Cat 1 element loaded after reset
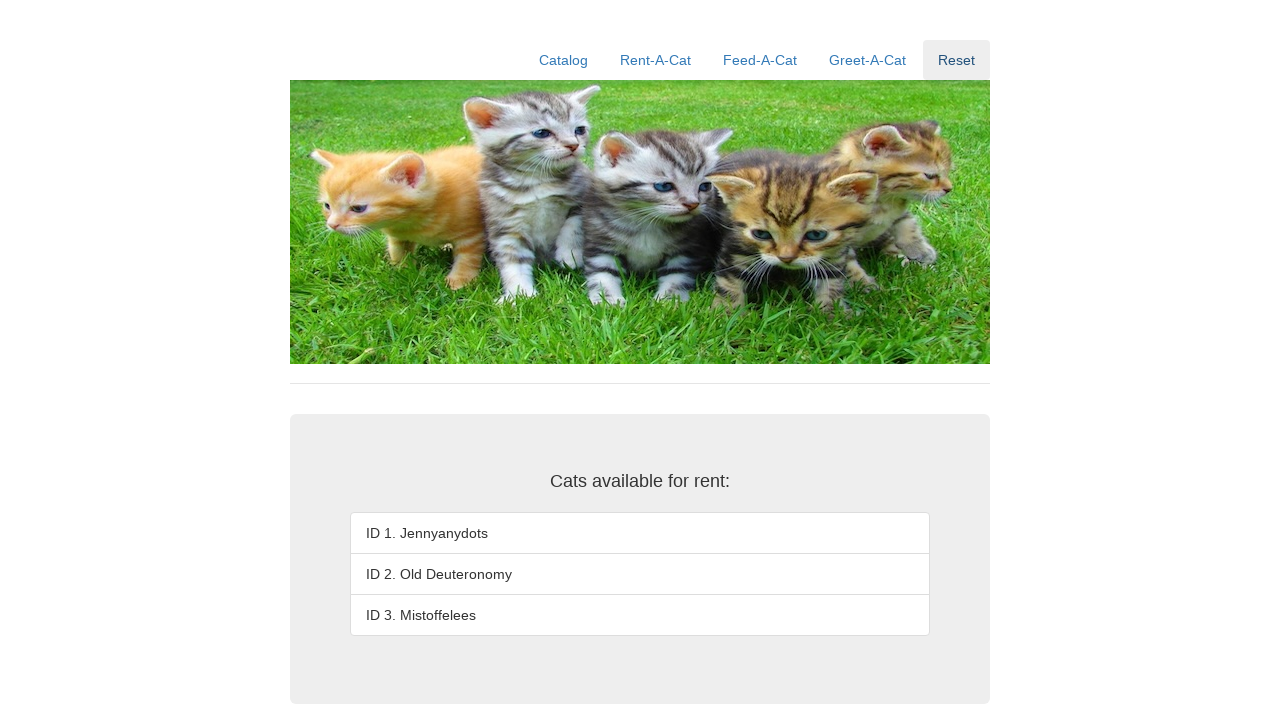

Cat 2 element loaded after reset
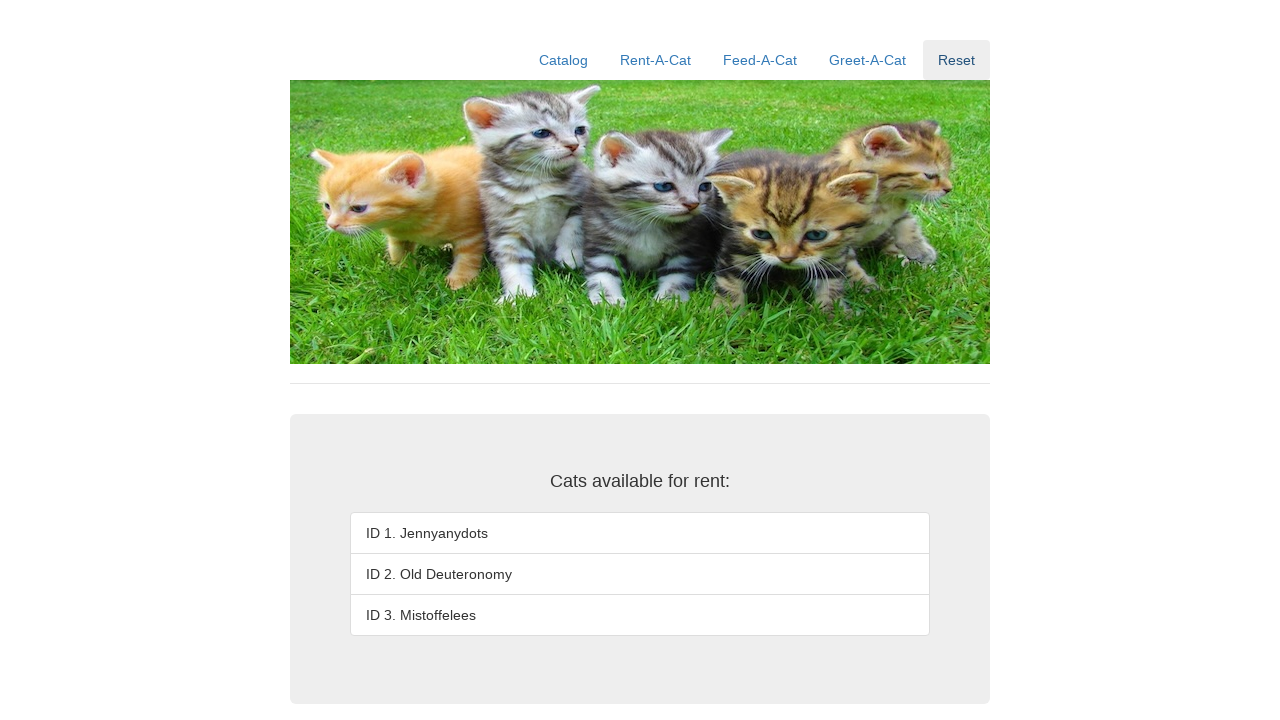

Cat 3 element loaded after reset
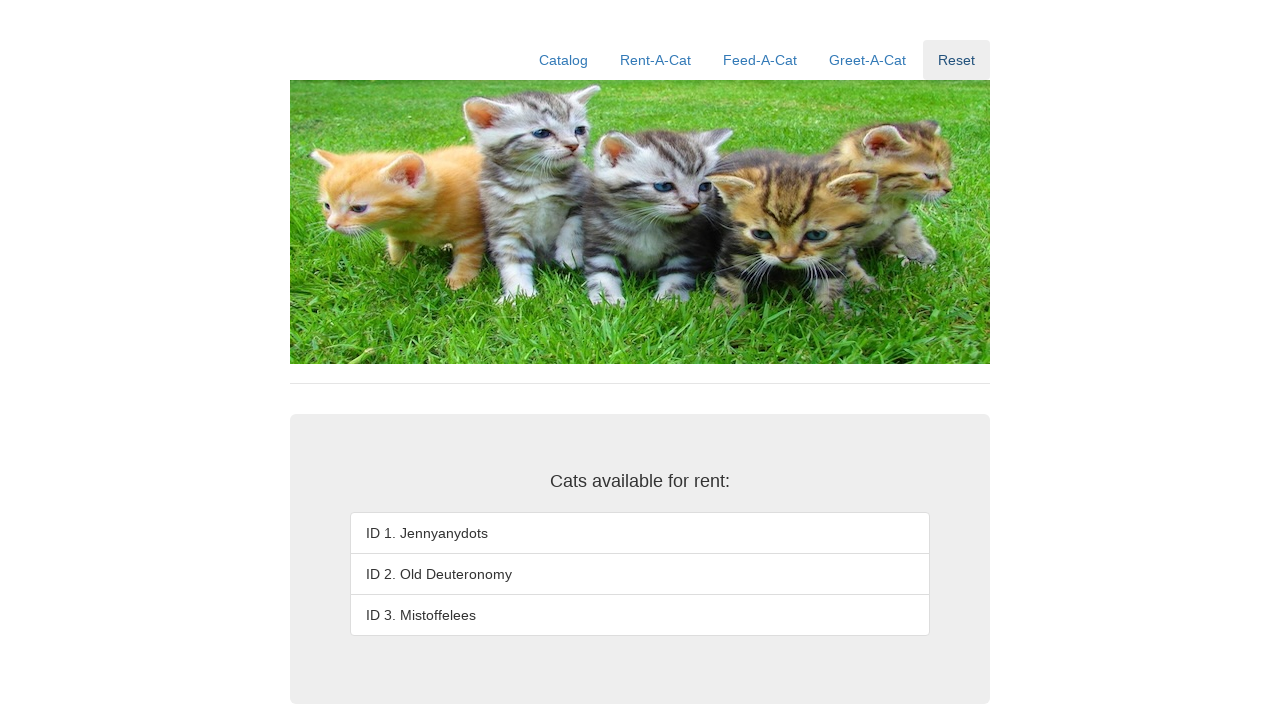

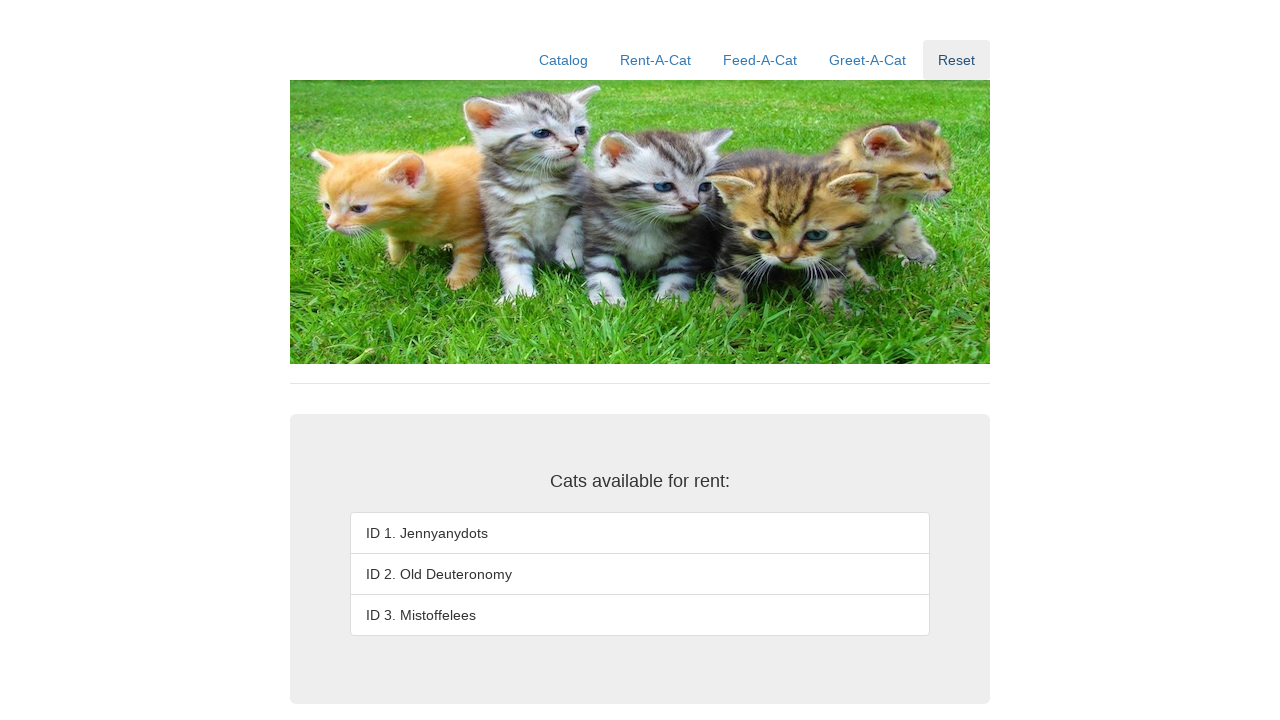